Tests that whitespace is trimmed from edited todo text

Starting URL: https://demo.playwright.dev/todomvc

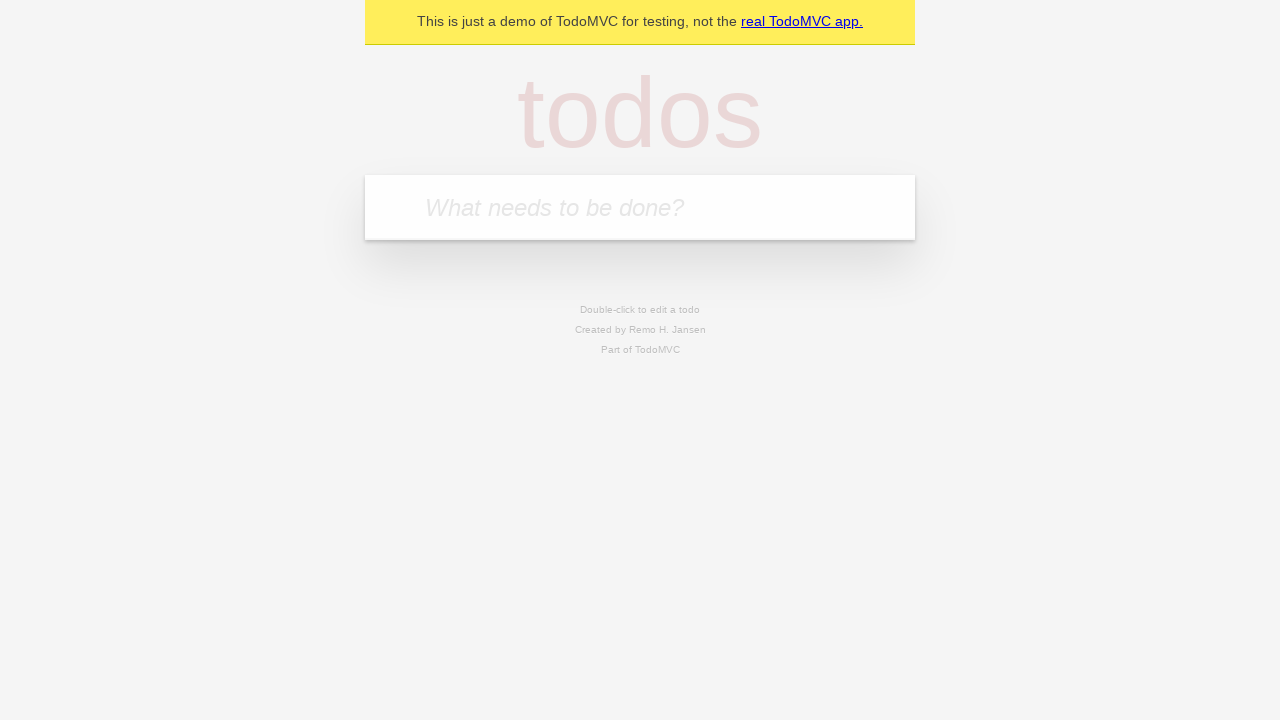

Filled new todo input with 'buy some cheese' on internal:attr=[placeholder="What needs to be done?"i]
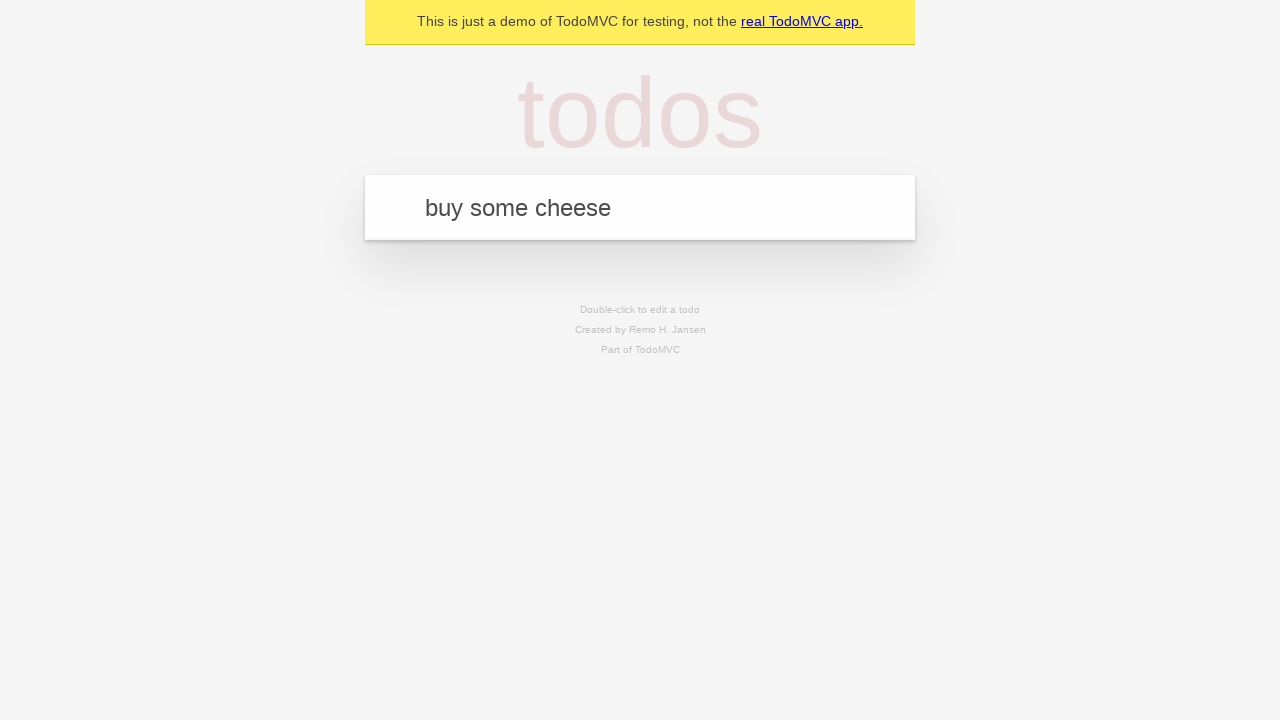

Pressed Enter to create todo 'buy some cheese' on internal:attr=[placeholder="What needs to be done?"i]
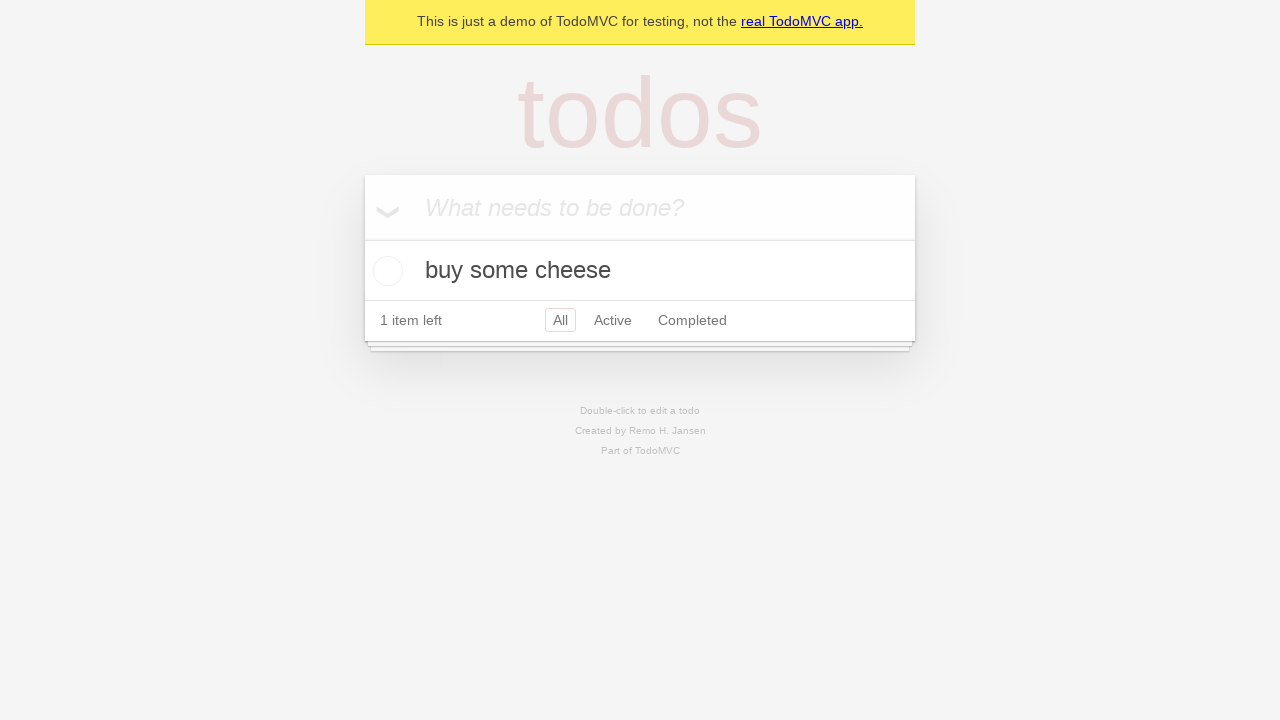

Filled new todo input with 'feed the cat' on internal:attr=[placeholder="What needs to be done?"i]
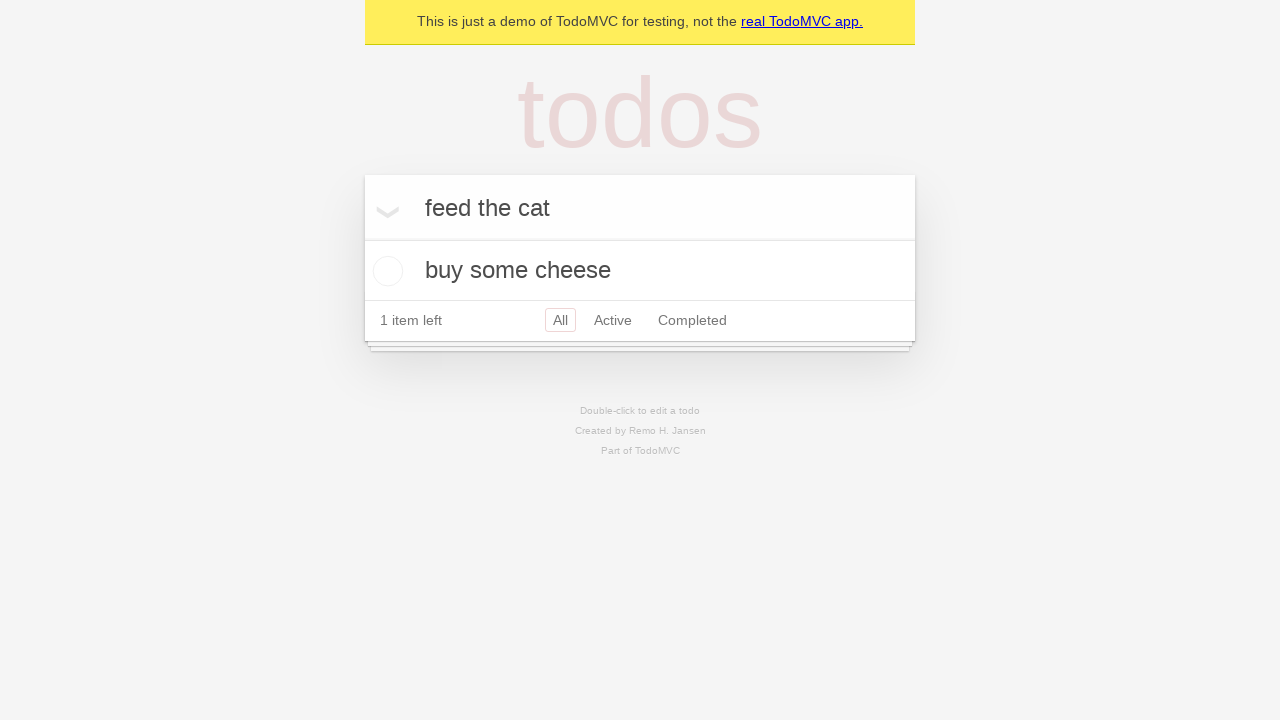

Pressed Enter to create todo 'feed the cat' on internal:attr=[placeholder="What needs to be done?"i]
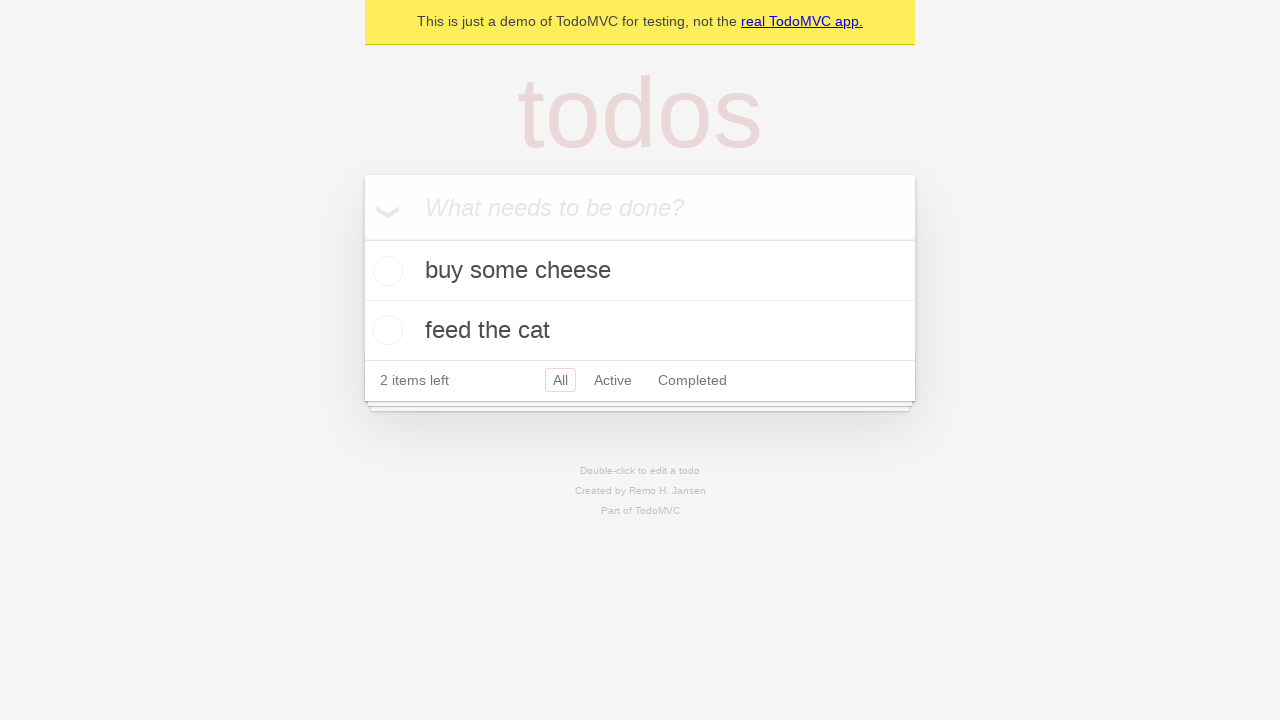

Filled new todo input with 'book a doctors appointment' on internal:attr=[placeholder="What needs to be done?"i]
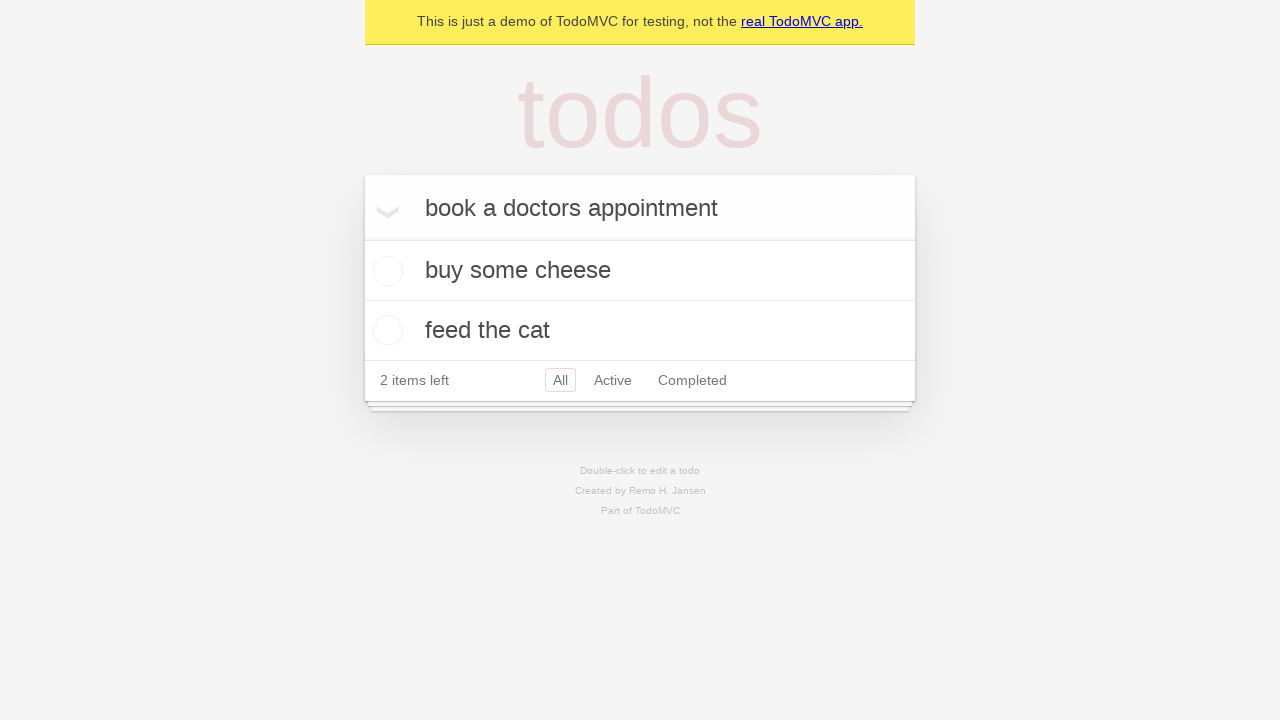

Pressed Enter to create todo 'book a doctors appointment' on internal:attr=[placeholder="What needs to be done?"i]
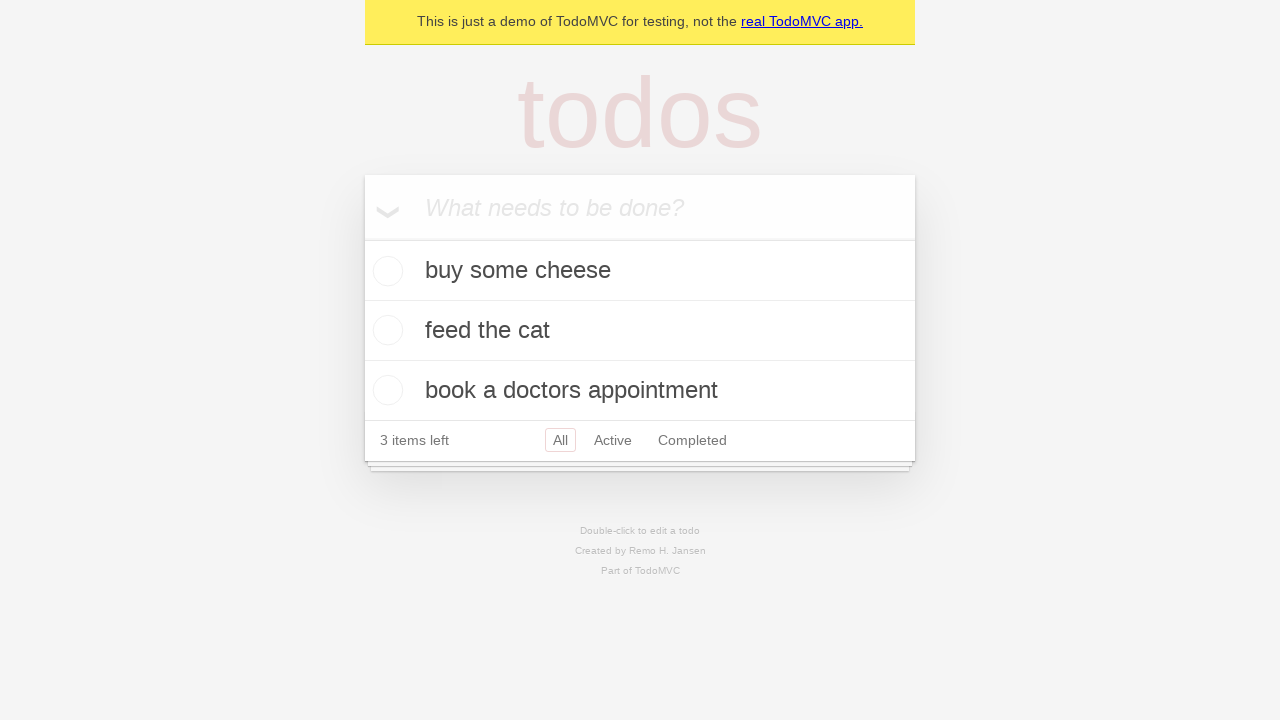

Double-clicked second todo item to enter edit mode at (640, 331) on internal:testid=[data-testid="todo-item"s] >> nth=1
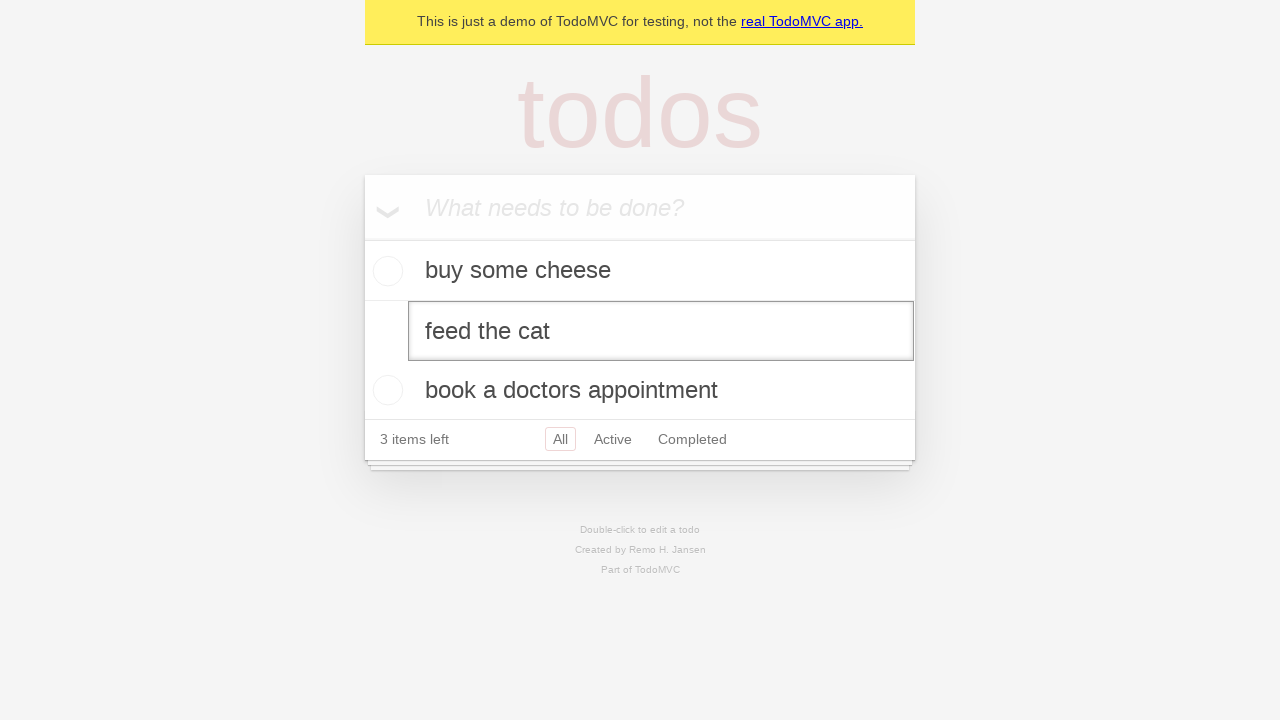

Filled edit input with text containing leading and trailing whitespace on internal:testid=[data-testid="todo-item"s] >> nth=1 >> internal:role=textbox[nam
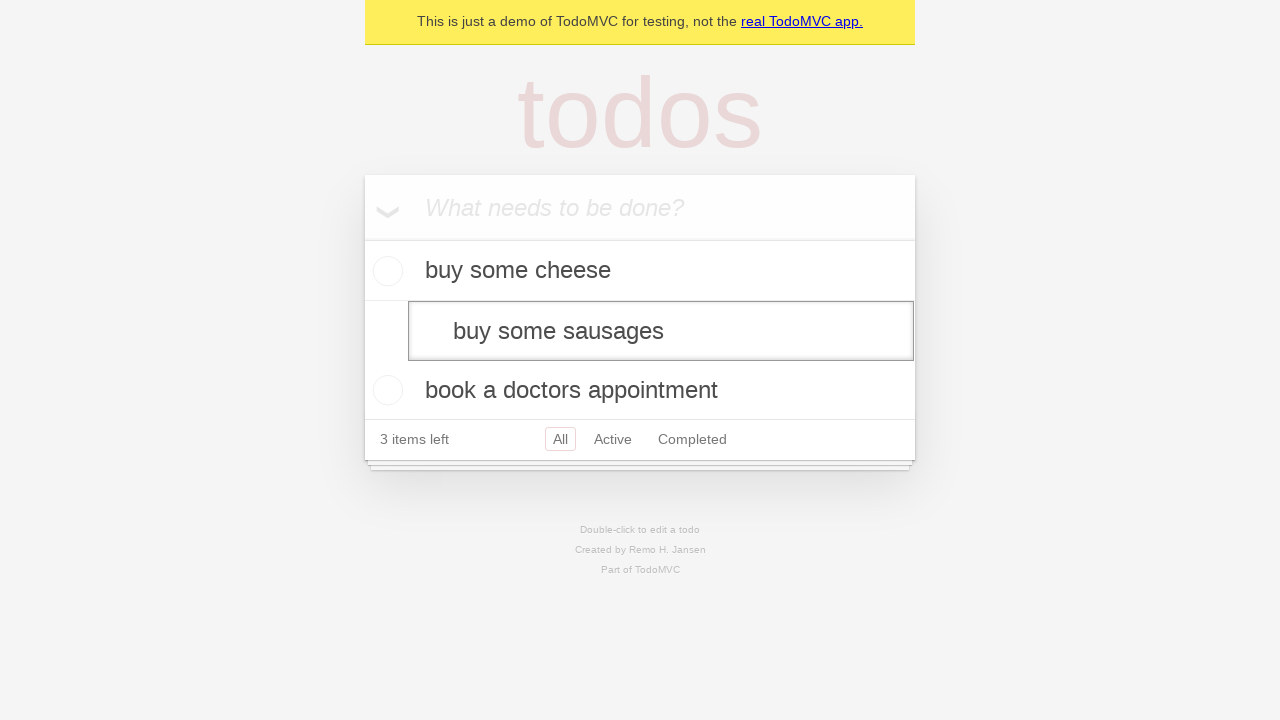

Pressed Enter to save edited todo, verifying whitespace is trimmed on internal:testid=[data-testid="todo-item"s] >> nth=1 >> internal:role=textbox[nam
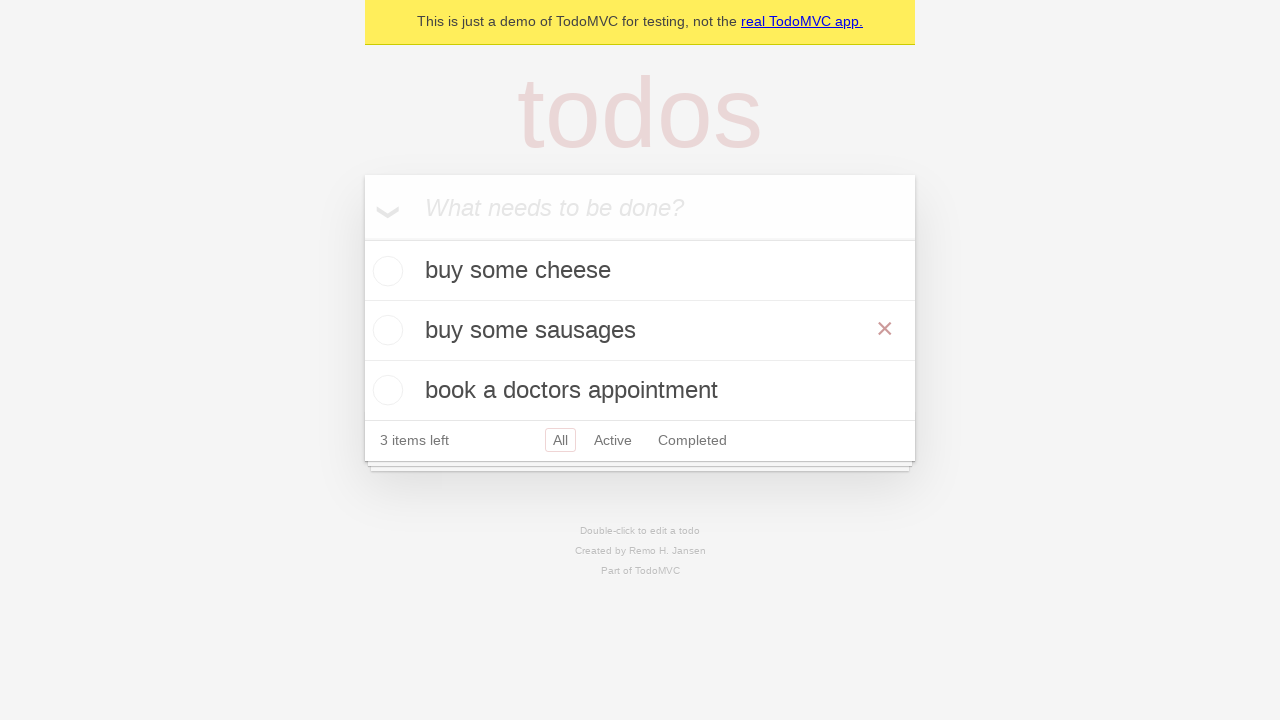

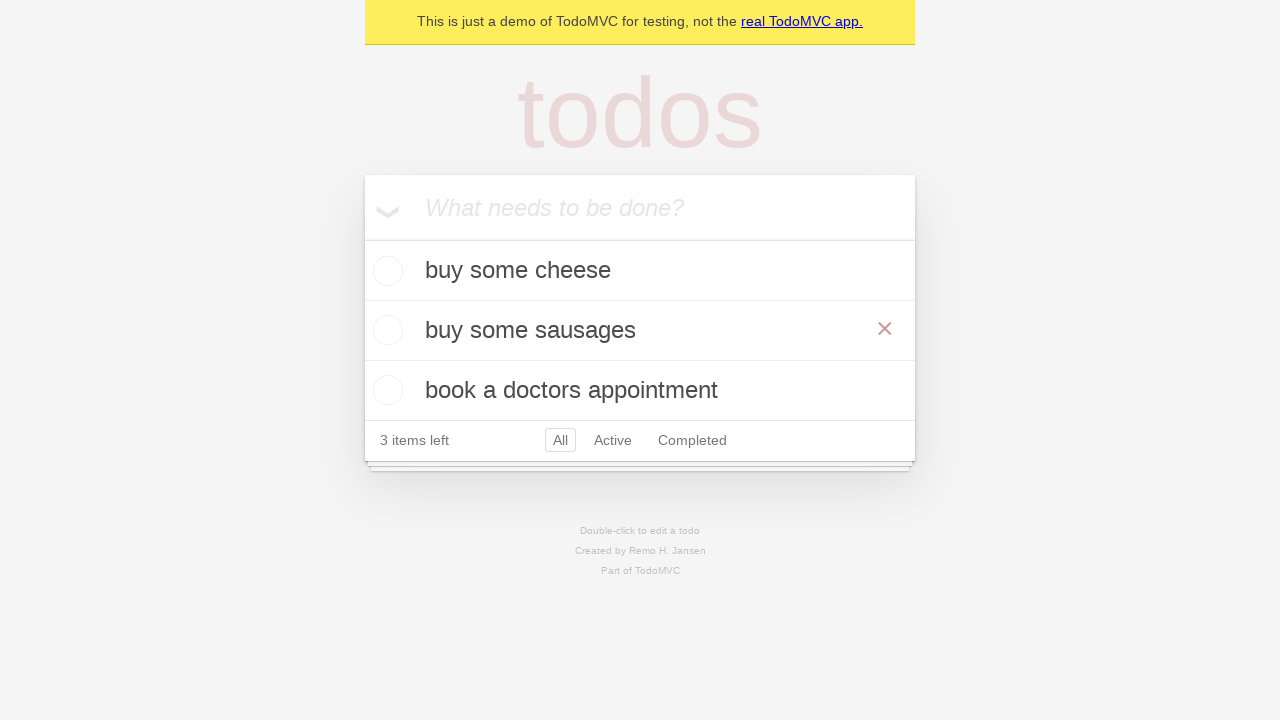